Tests an e-commerce workflow by adding specific vegetables (Cucumber, Broccoli, Beetroot) to cart, applying a promo code, proceeding to checkout, selecting a country, and agreeing to terms.

Starting URL: https://rahulshettyacademy.com/seleniumPractise/#/

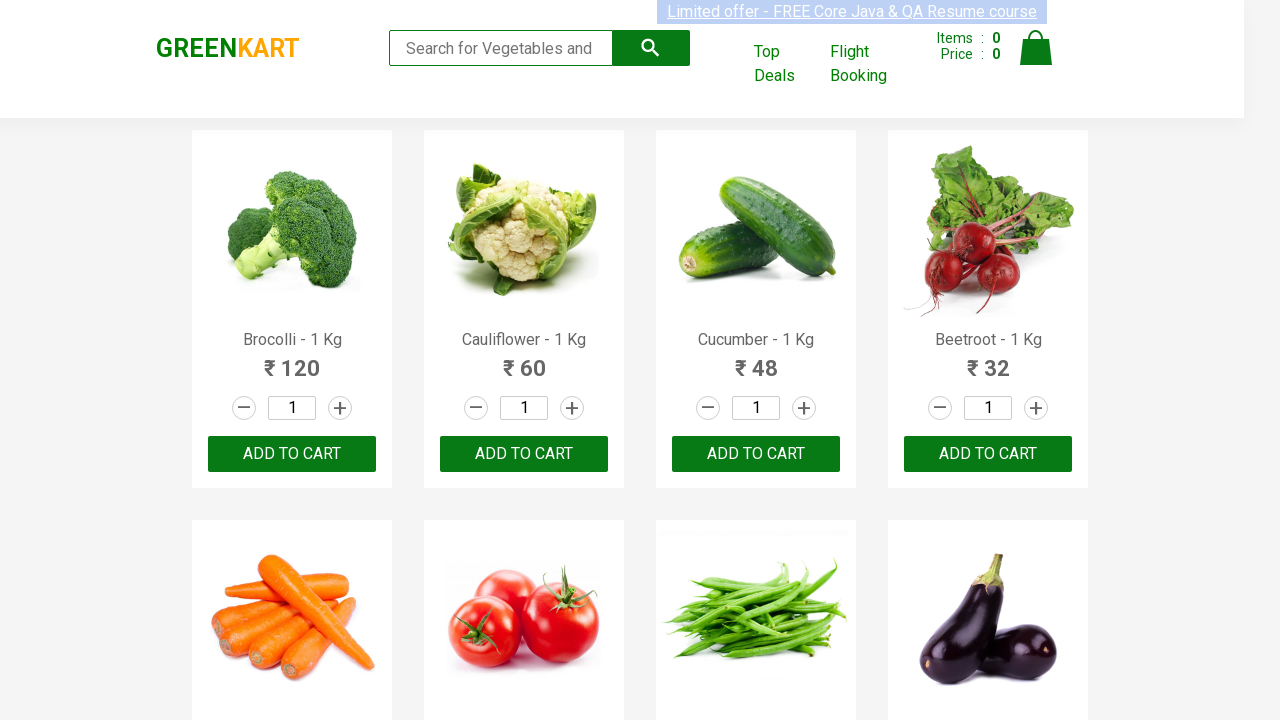

Waited for product list to load
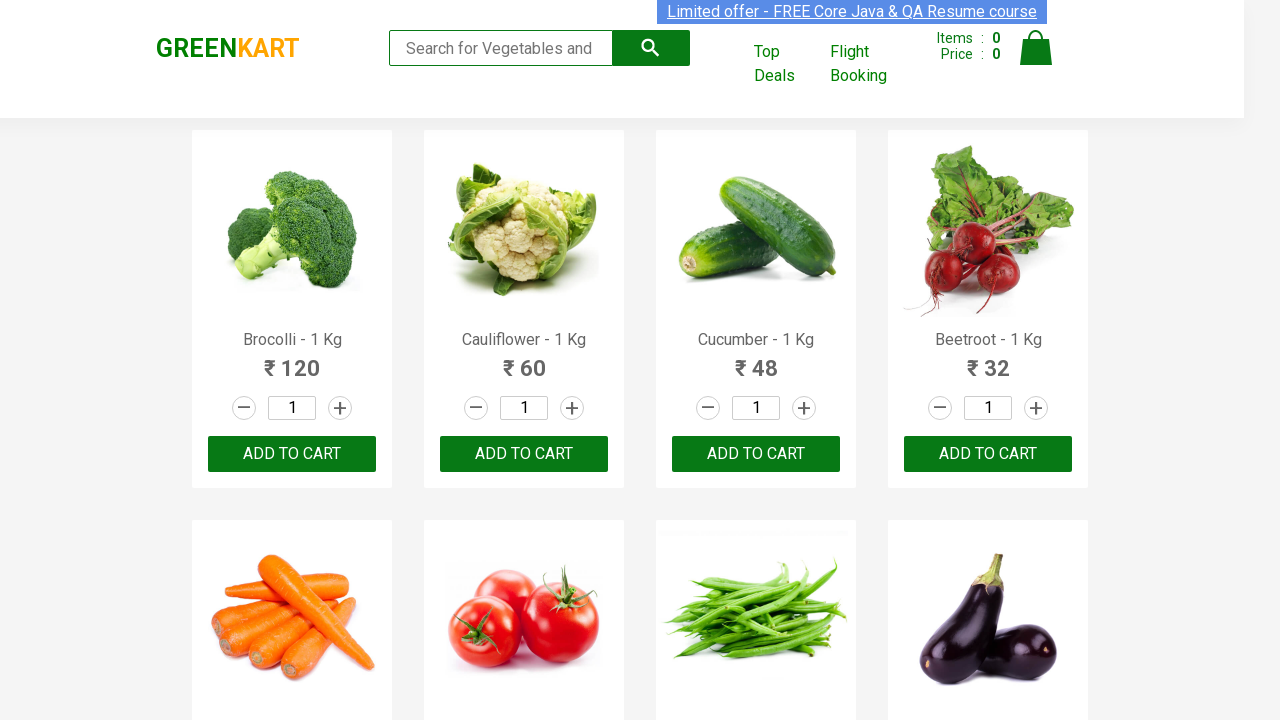

Retrieved all product name elements
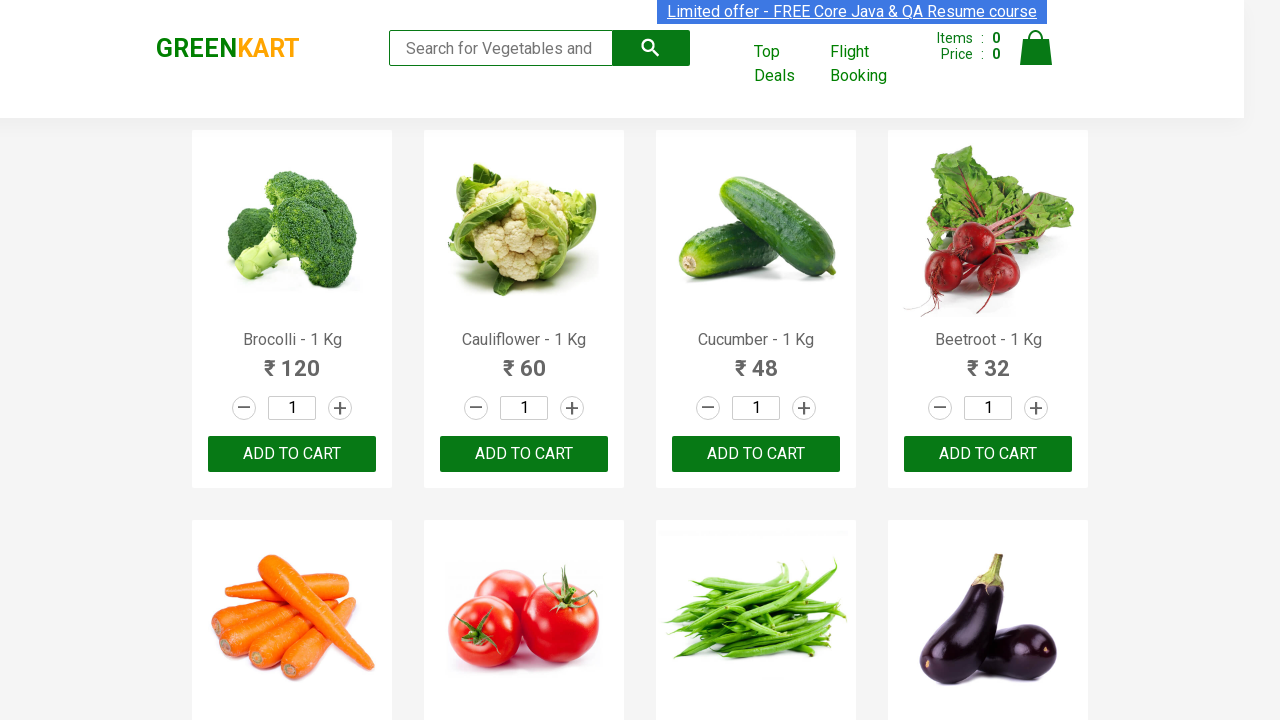

Retrieved all add to cart button elements
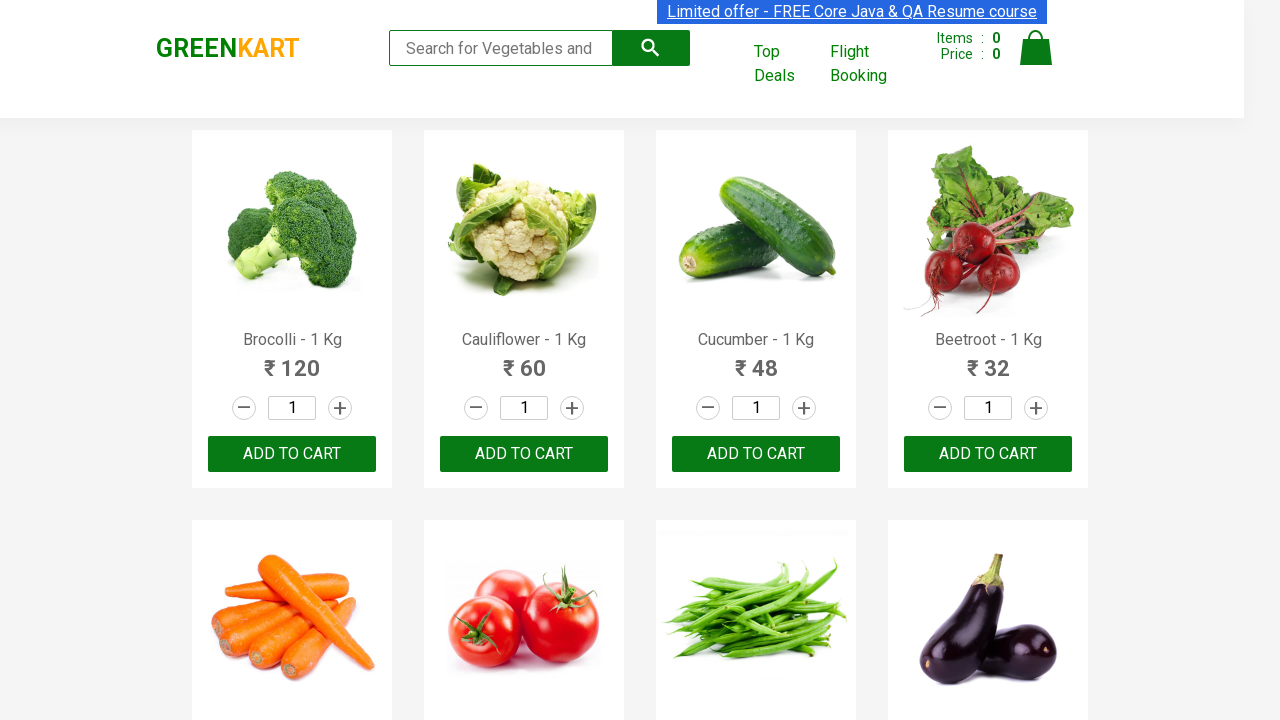

Added Brocolli to cart at (292, 454) on xpath=//div[@class='product-action'] >> nth=0
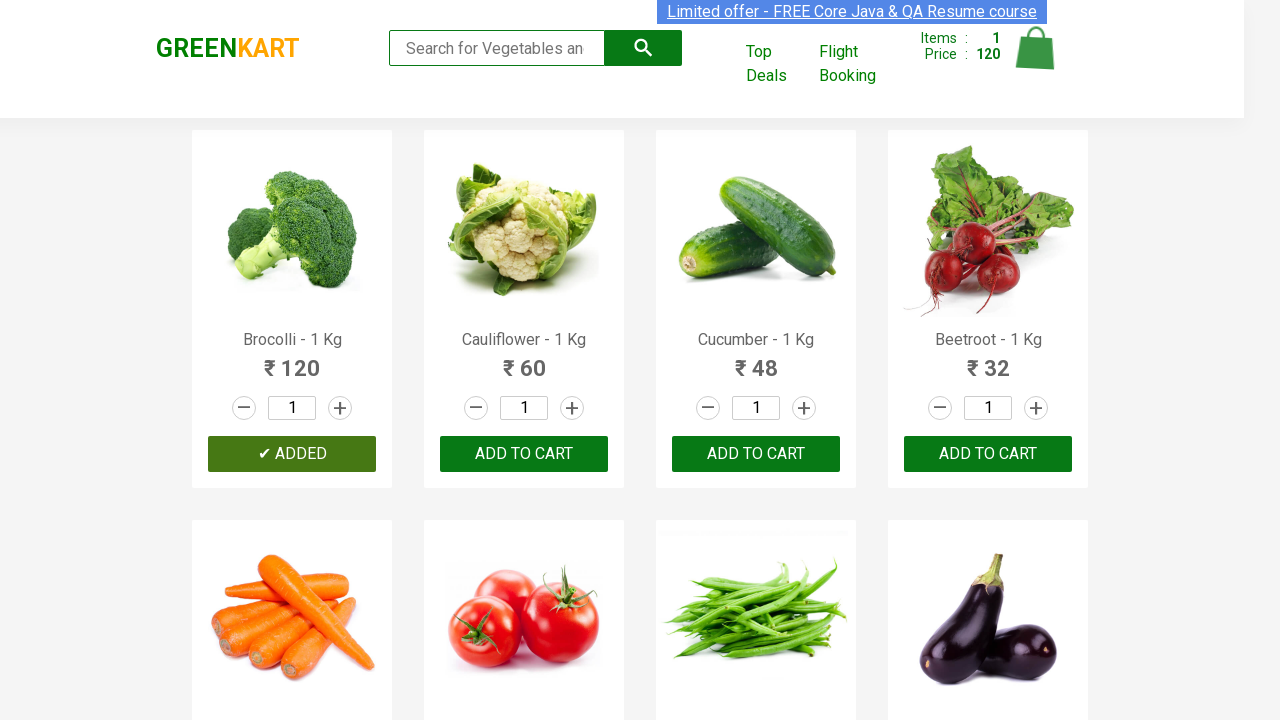

Added Cucumber to cart at (756, 454) on xpath=//div[@class='product-action'] >> nth=2
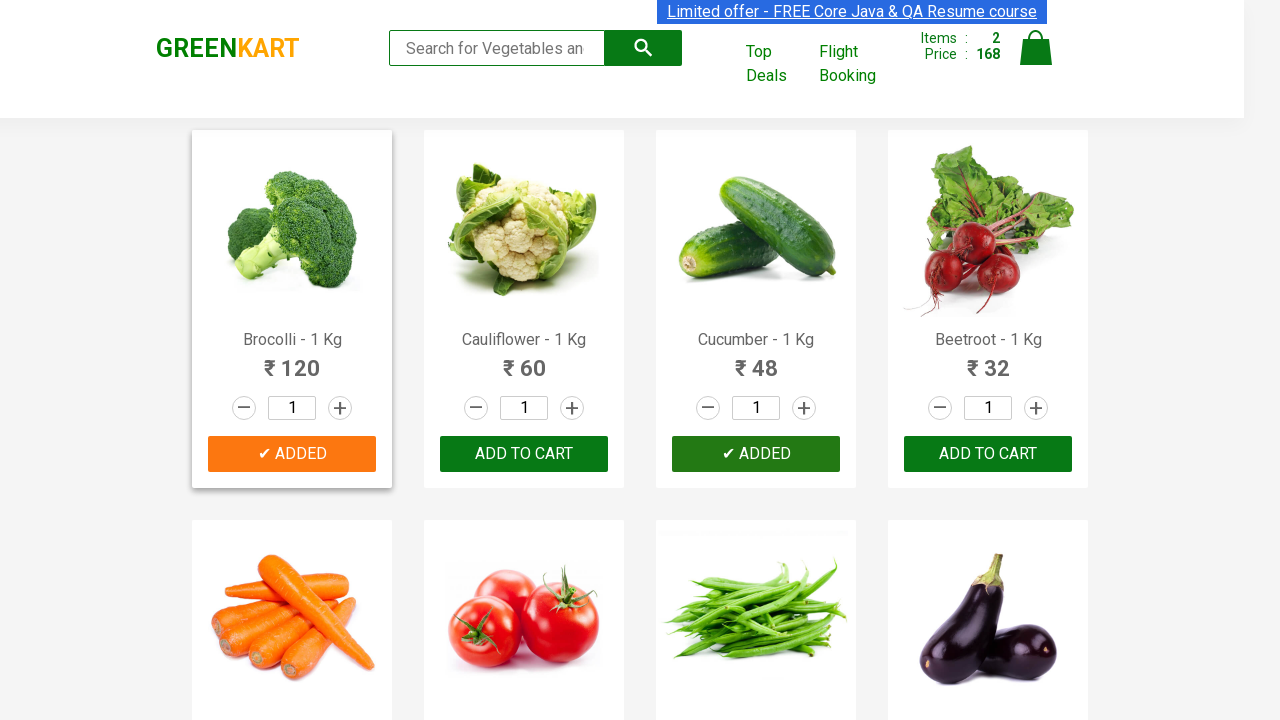

Added Beetroot to cart at (988, 454) on xpath=//div[@class='product-action'] >> nth=3
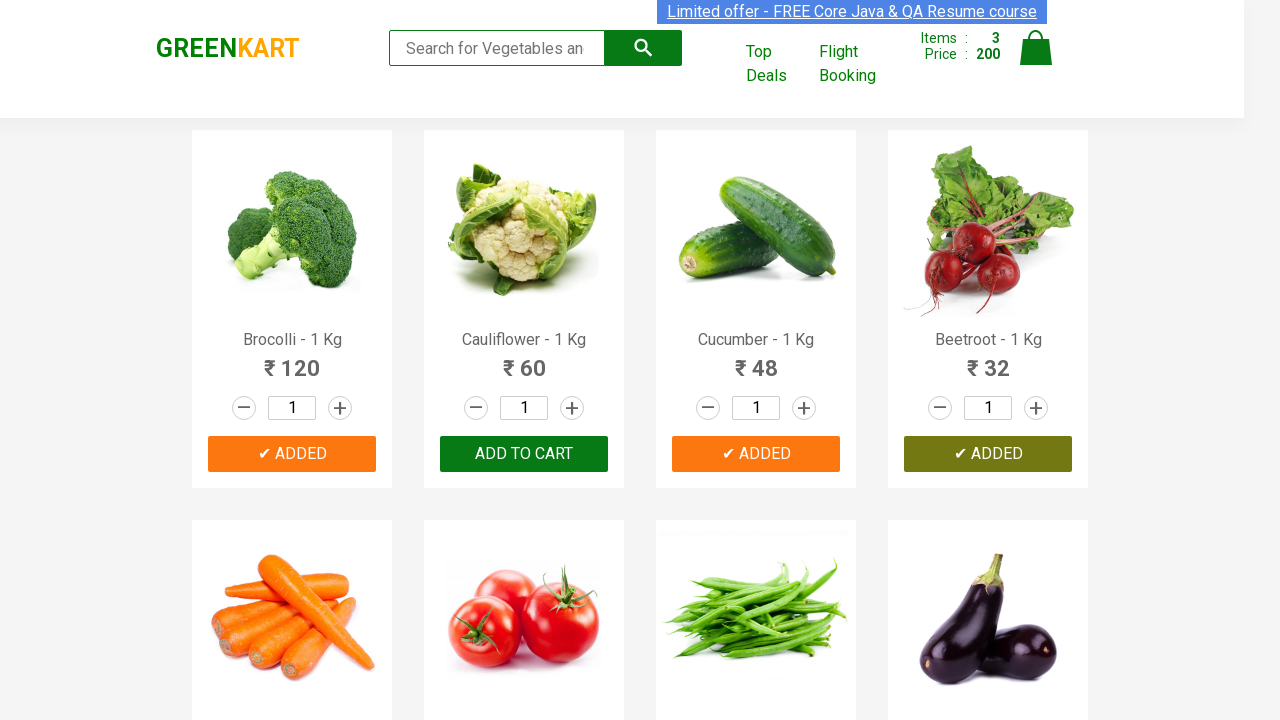

Clicked on cart icon to open cart at (1036, 59) on .cart-icon
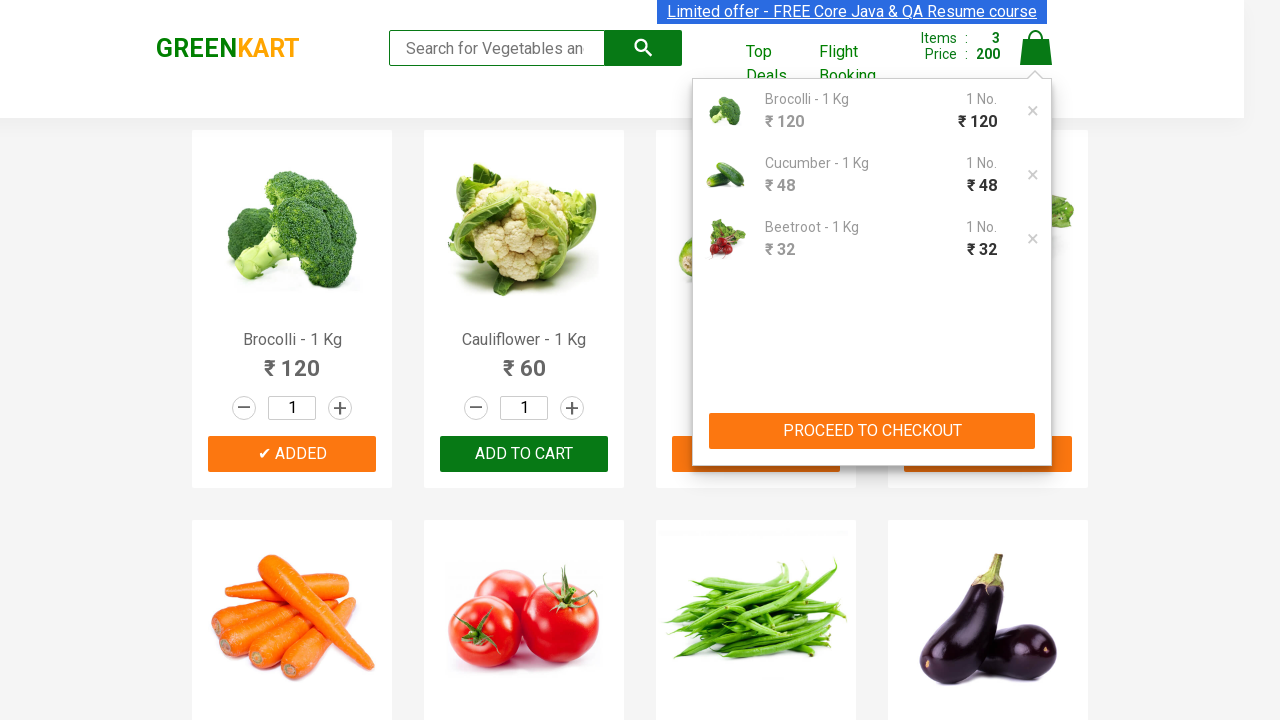

Cart opened and checkout button is visible
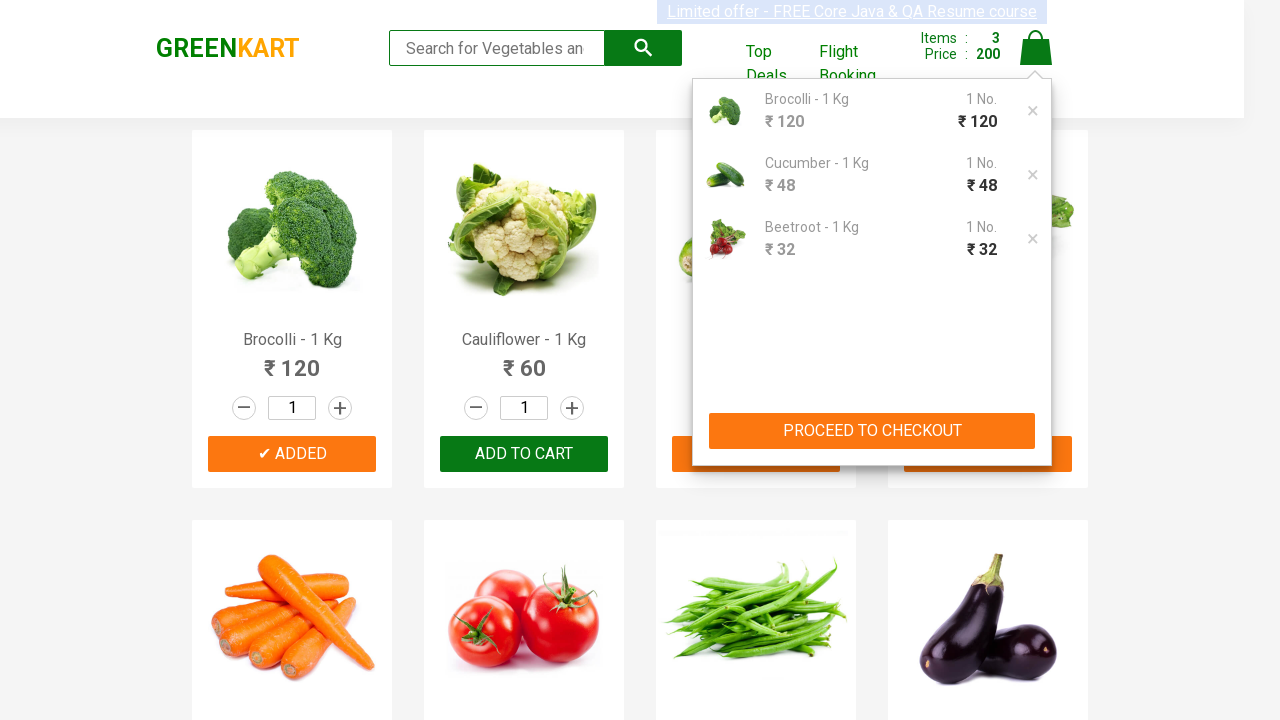

Clicked proceed to checkout button at (872, 431) on div[class='cart-preview active'] button[type='button']
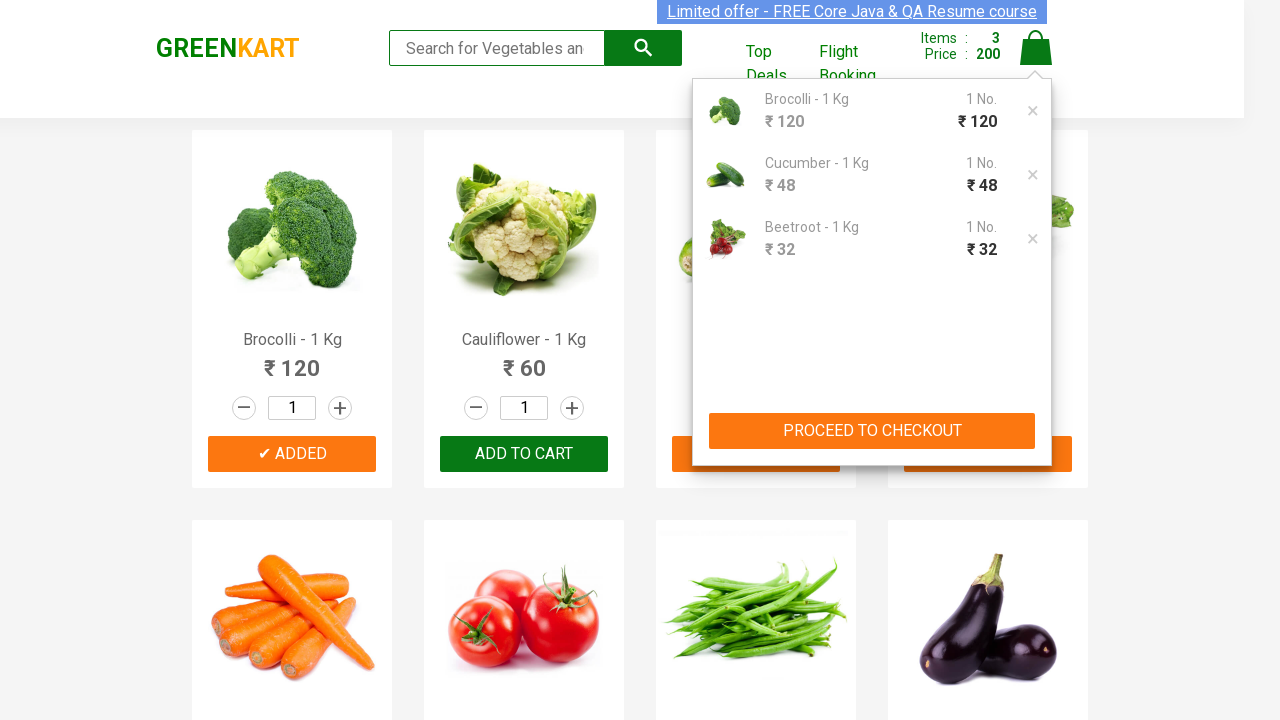

Promo code input field is now visible
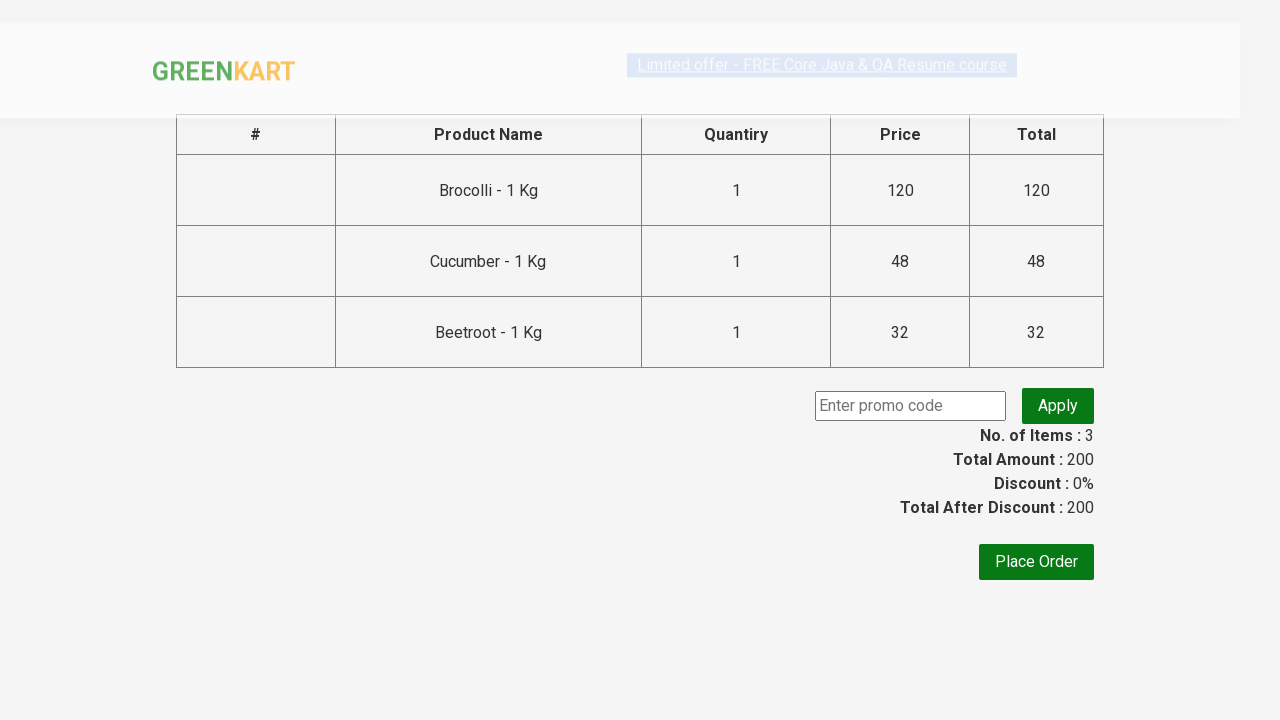

Entered promo code 'rahulshettyacademy' on input[placeholder='Enter promo code']
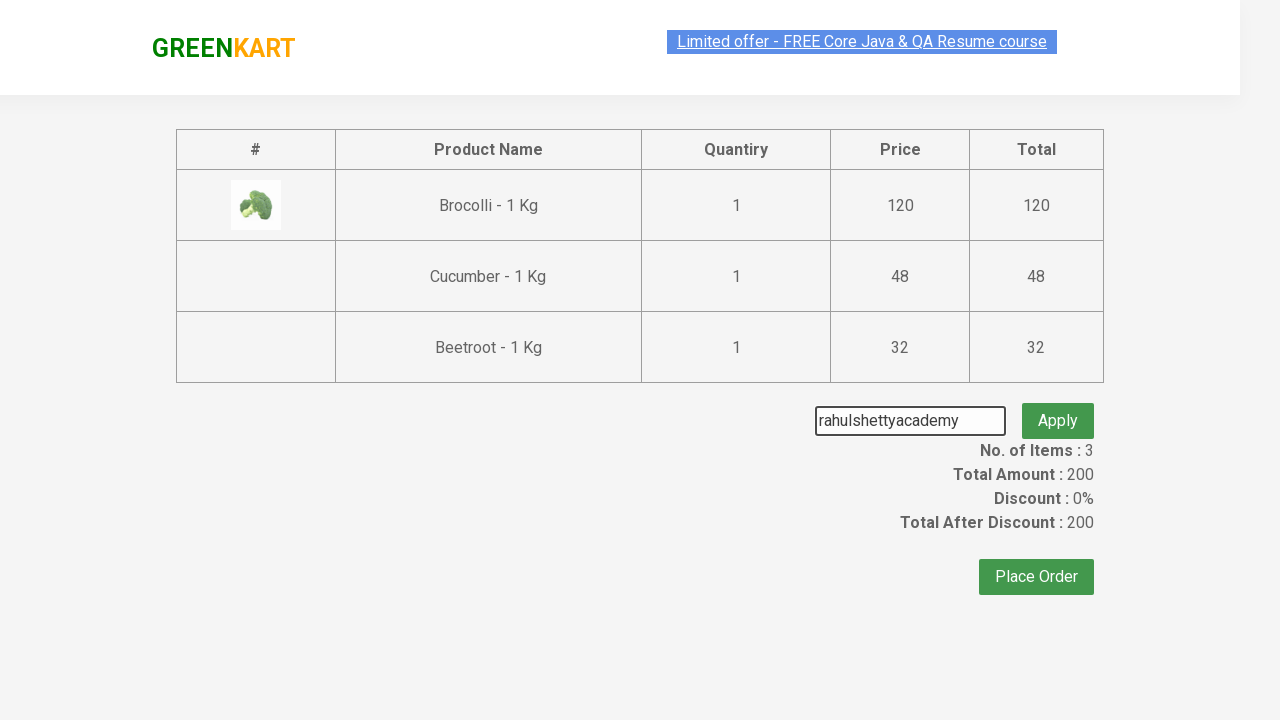

Clicked apply promo button at (1058, 406) on .promoBtn
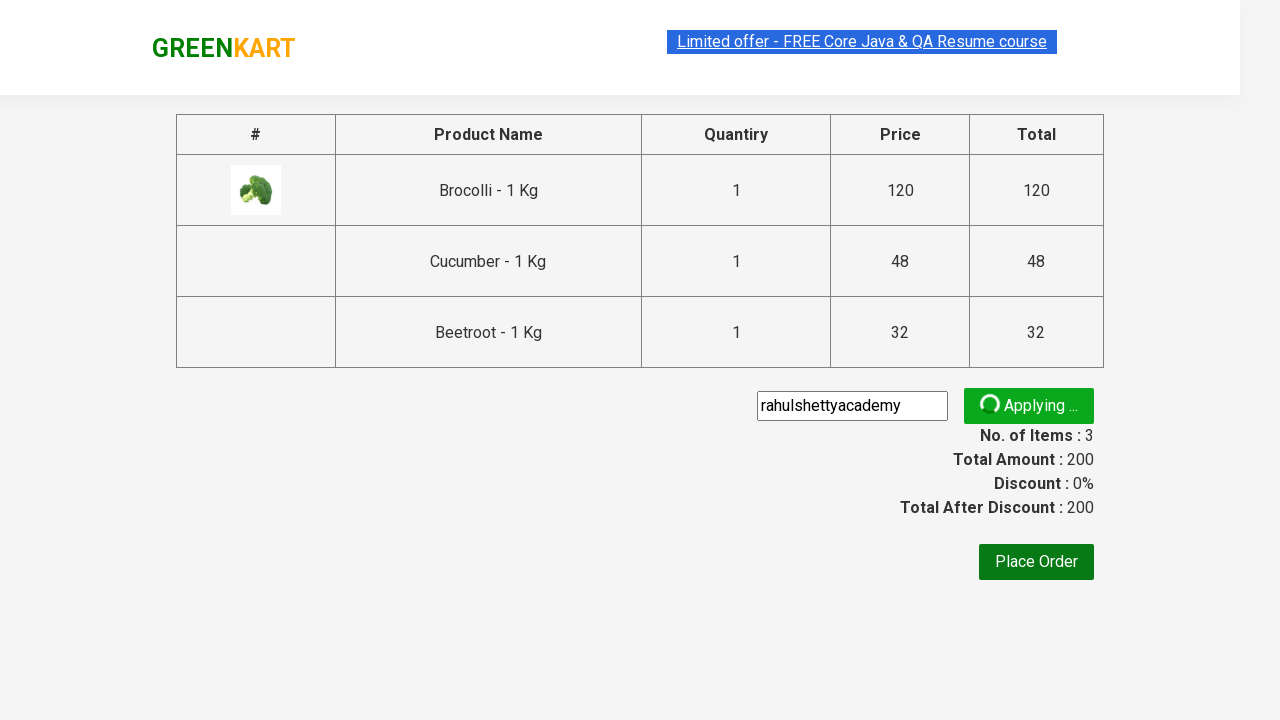

Waited for promo code to be applied
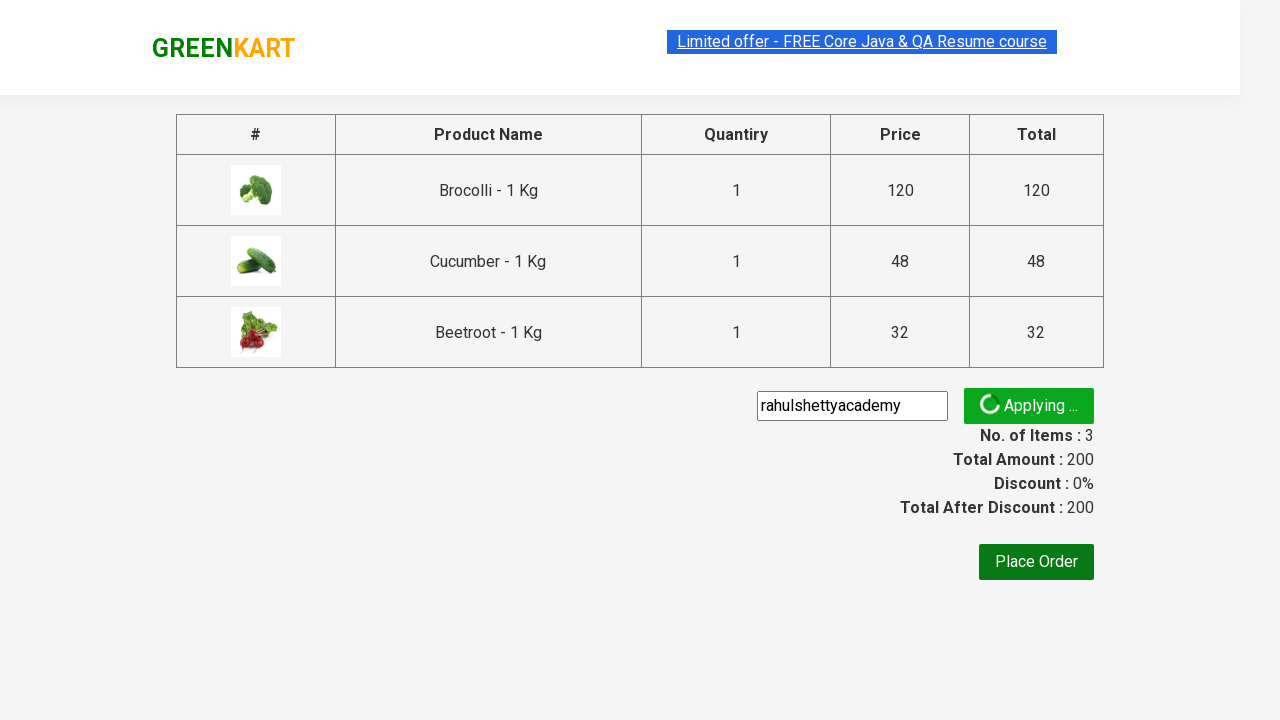

Clicked Place Order button at (1036, 562) on xpath=//button[normalize-space()='Place Order']
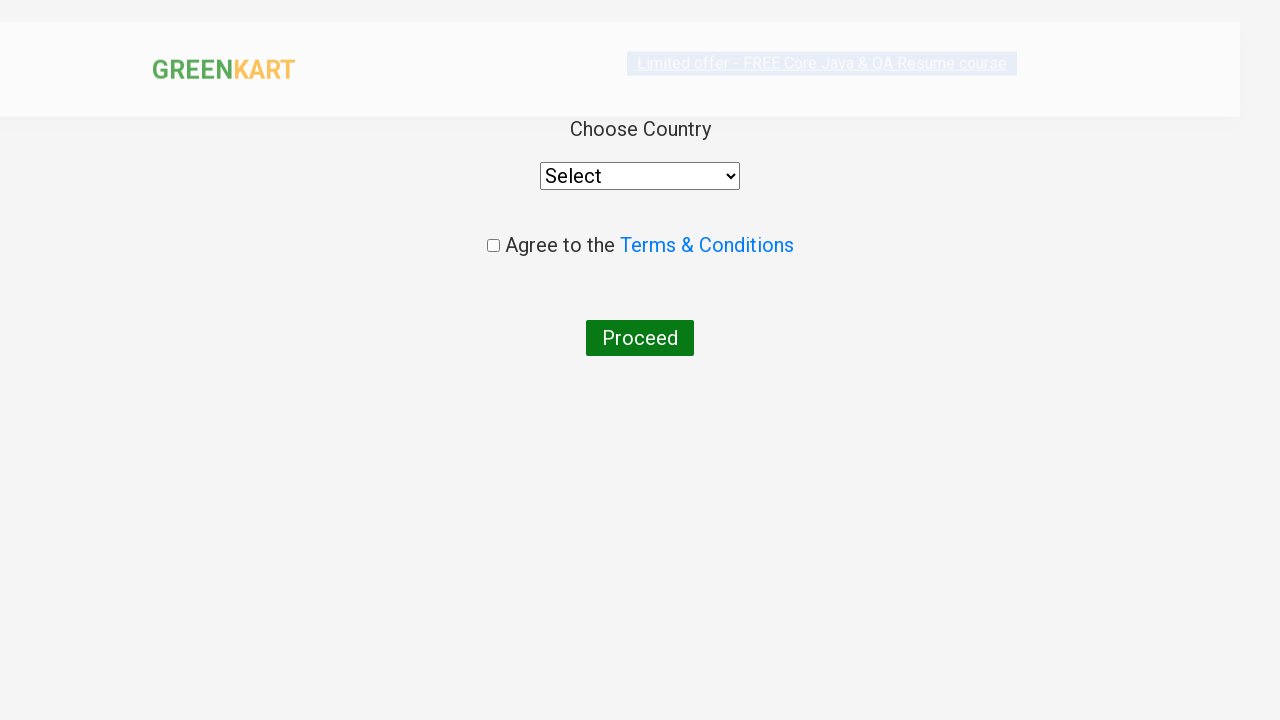

Country selection dropdown is visible
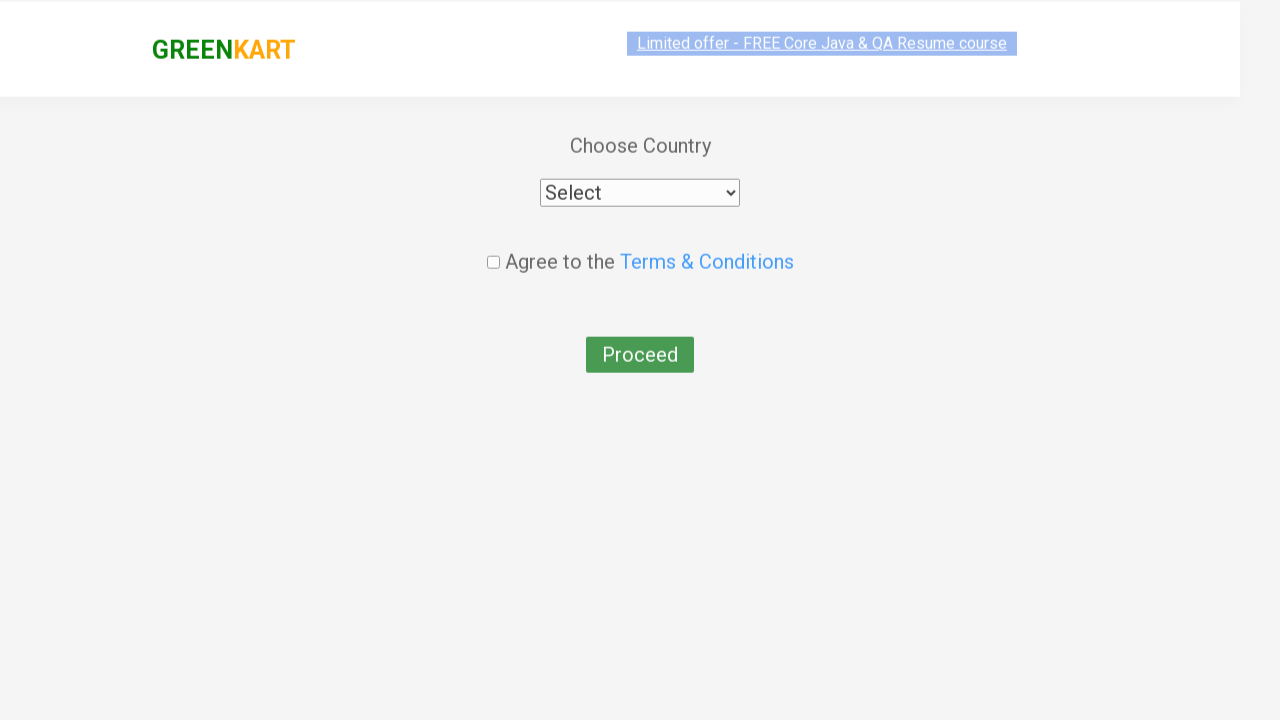

Selected 'India' from country dropdown on div[class='wrapperTwo'] div select
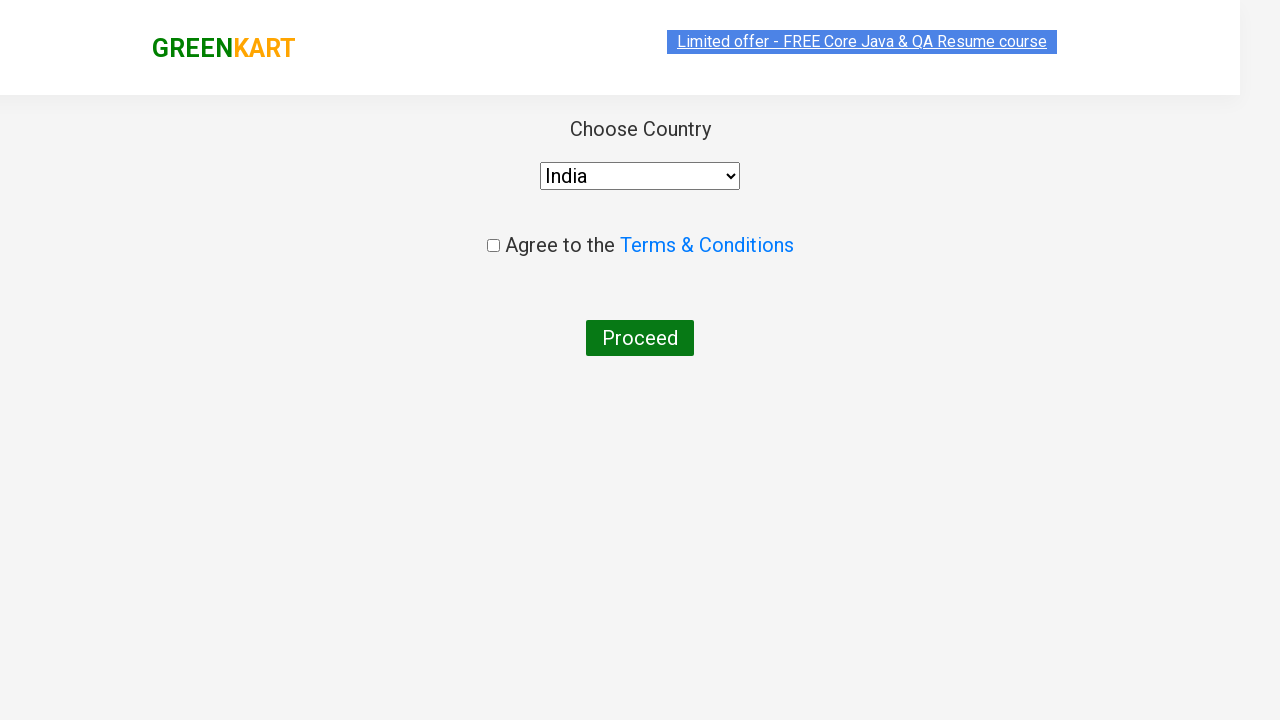

Agreed to terms and conditions by checking checkbox at (493, 246) on input[type='checkbox']
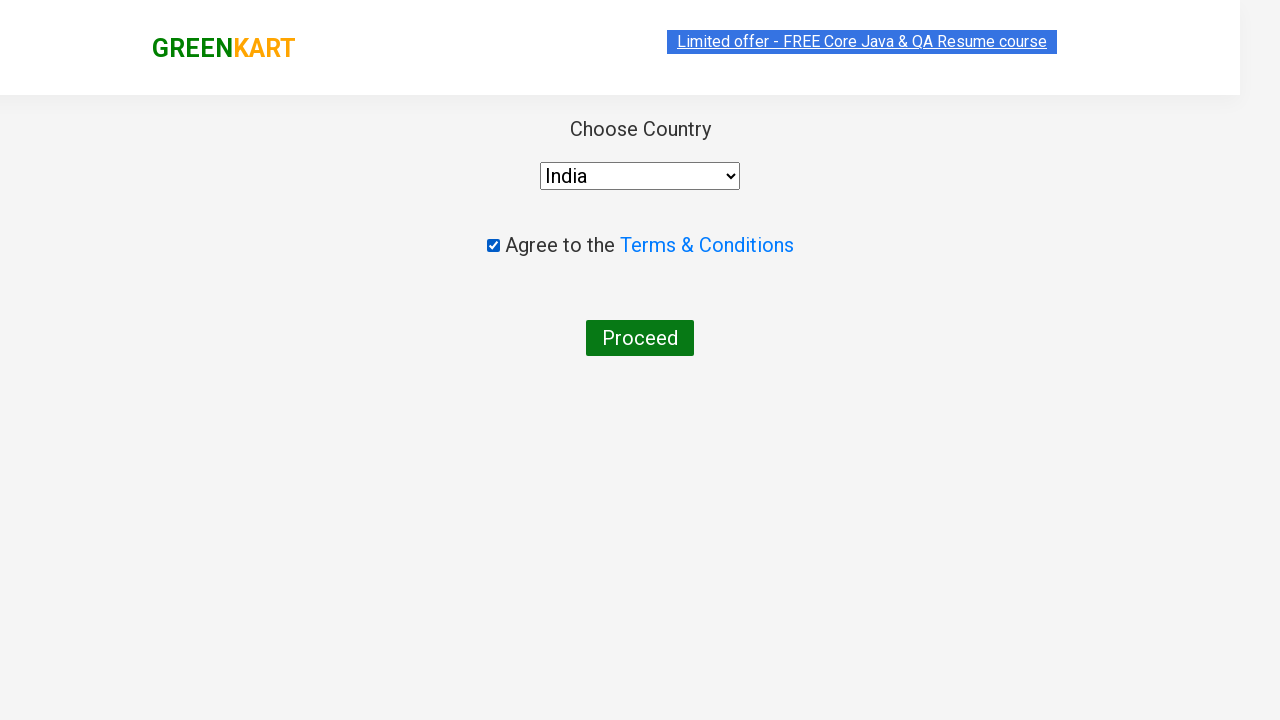

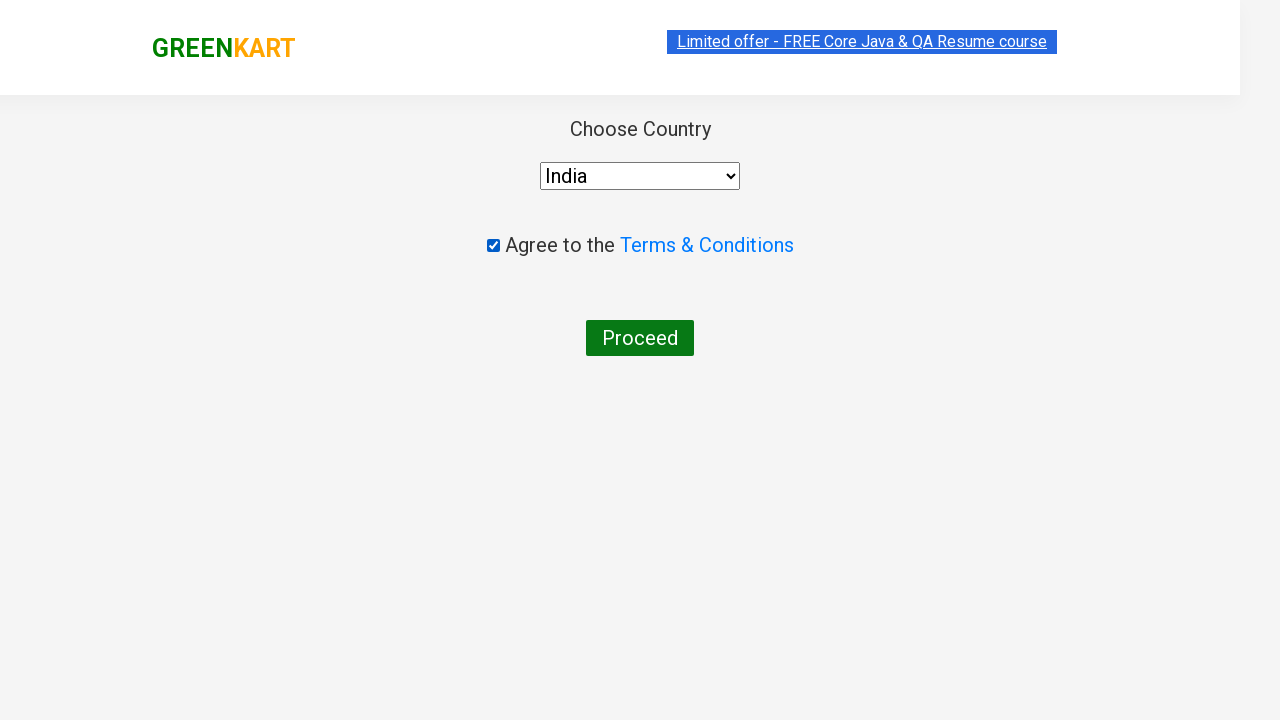